Tests alert confirmation dialog functionality by entering a name in an input field and clicking a confirm button to trigger an alert

Starting URL: https://rahulshettyacademy.com/AutomationPractice/

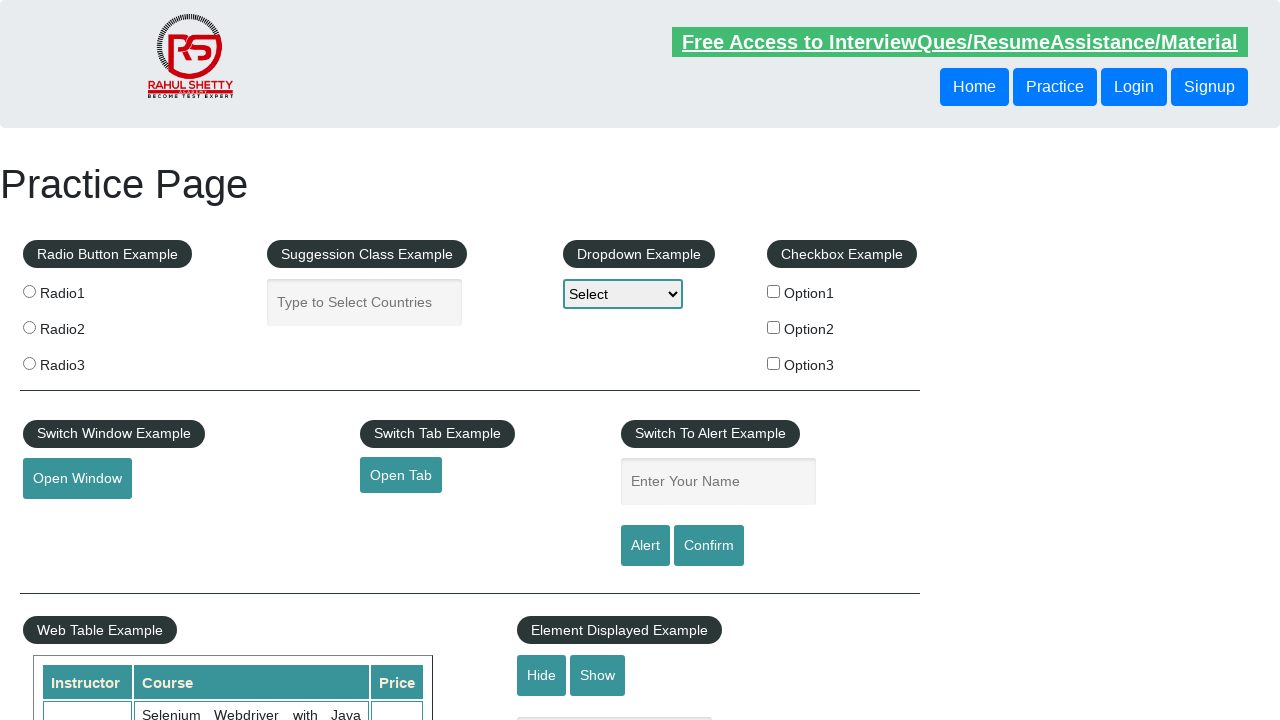

Filled name input field with 'yesh' on input[name='enter-name']
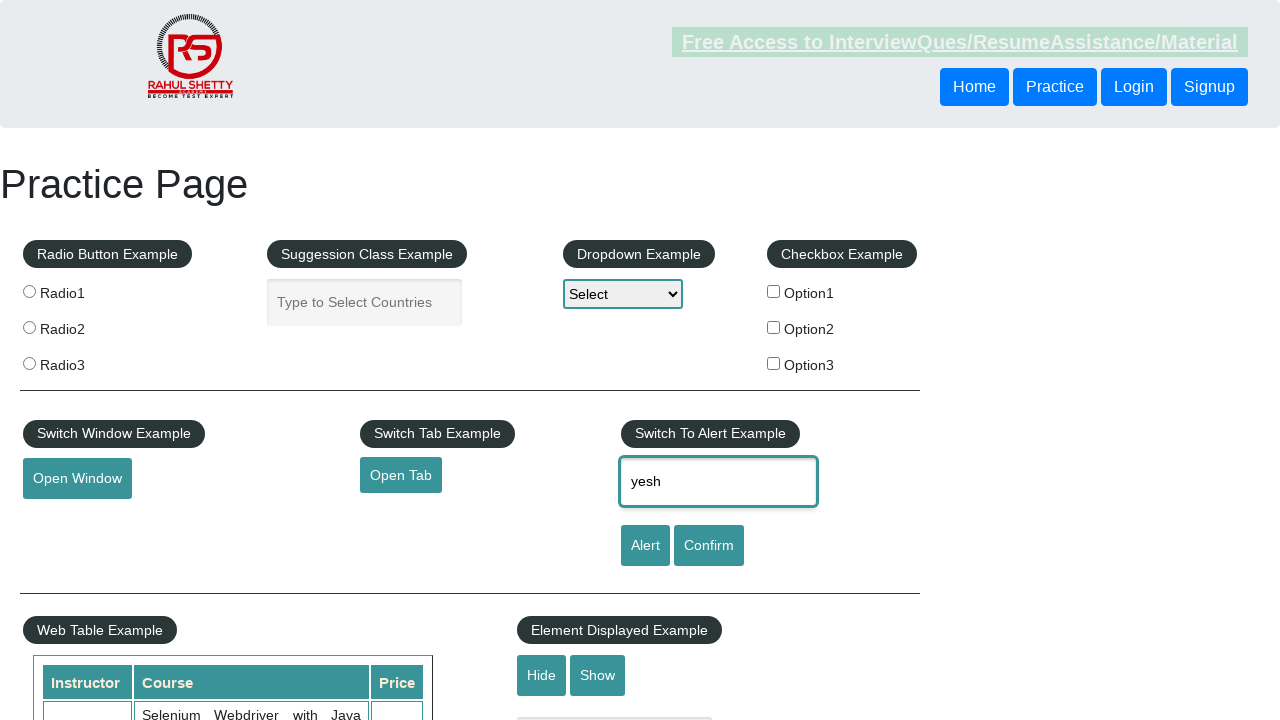

Clicked confirm button to trigger alert at (709, 546) on #confirmbtn
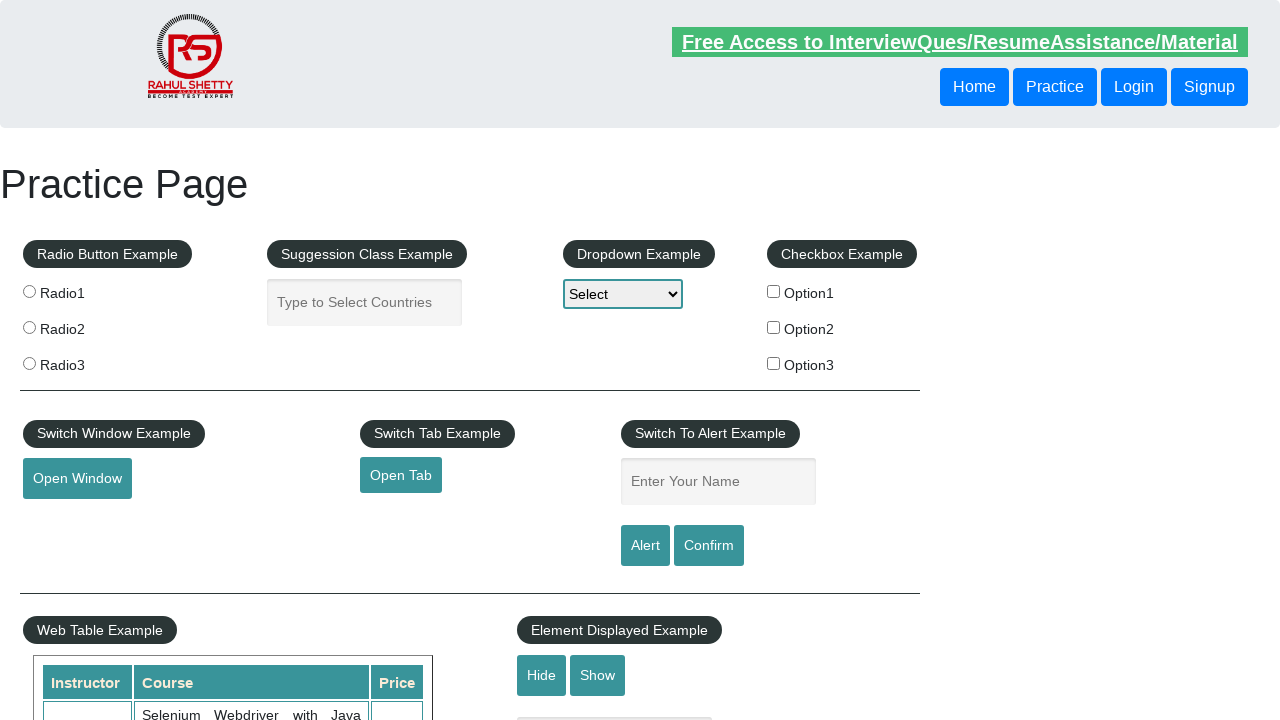

Set up dialog handler to accept confirmation
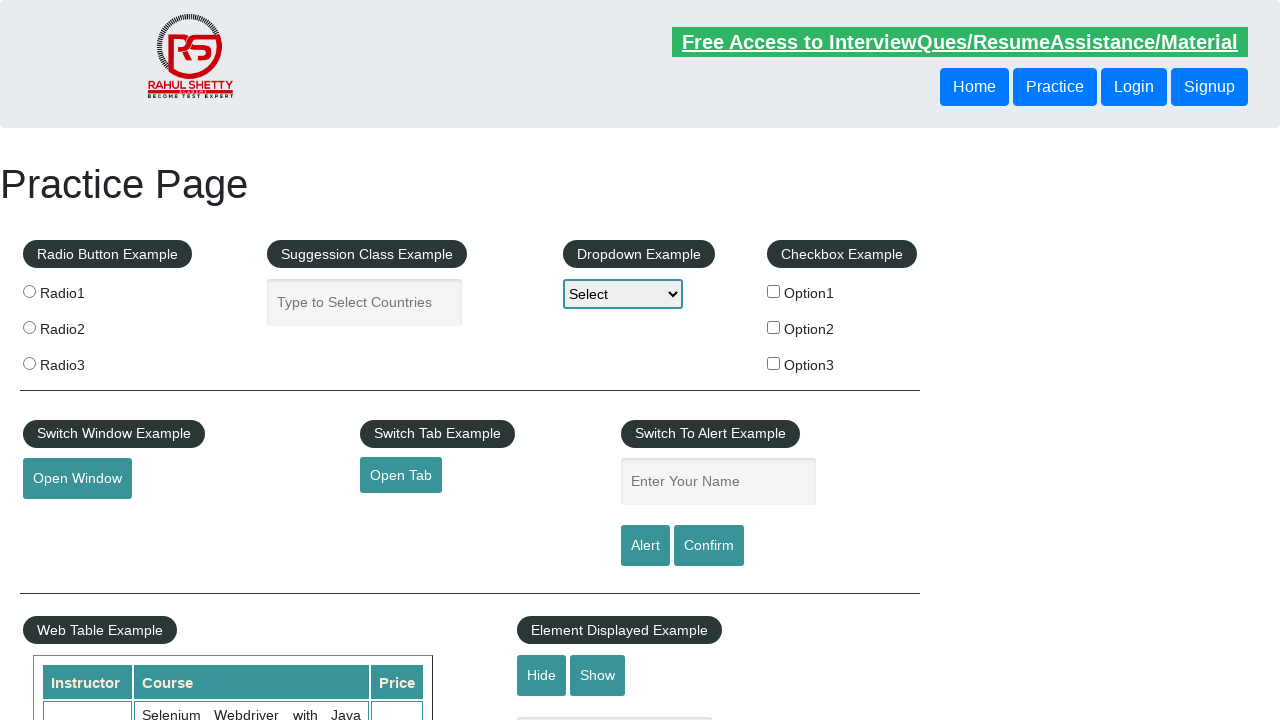

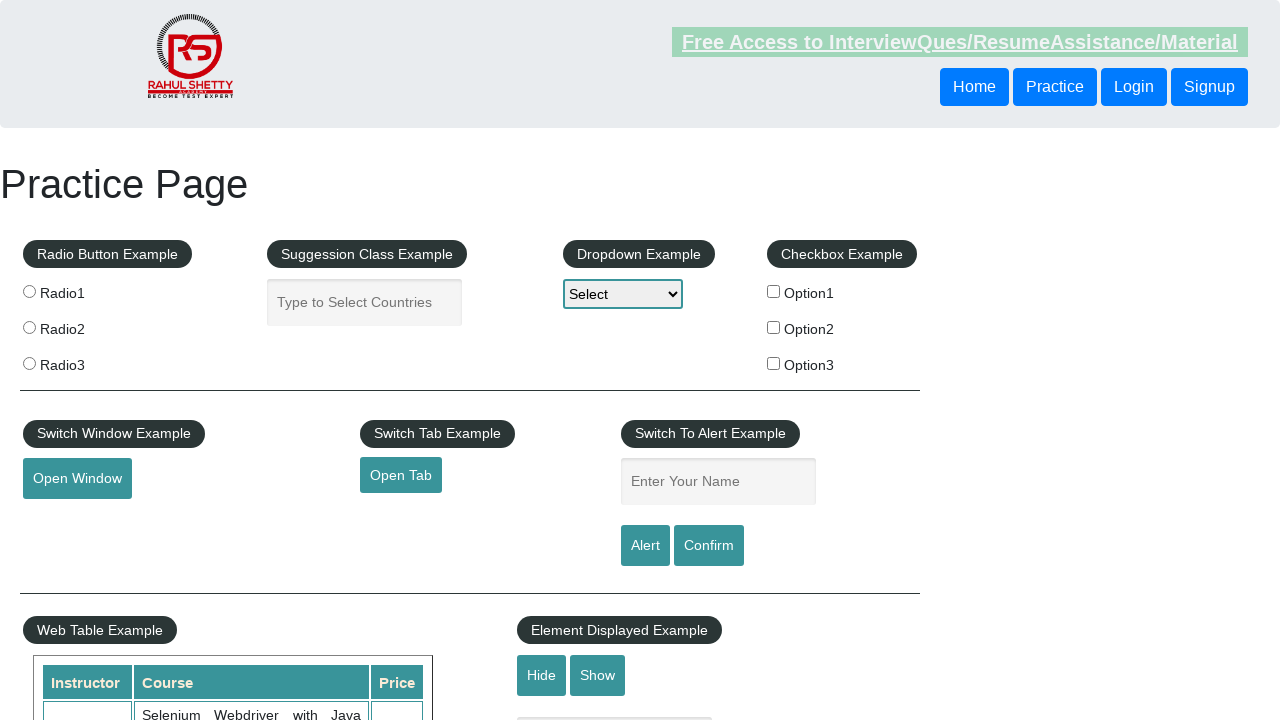